Tests dynamic controls by clicking the Remove button to make a checkbox disappear, verifying the "It's gone!" message appears, then clicking Add button and verifying "It's back!" message appears

Starting URL: https://the-internet.herokuapp.com/dynamic_controls

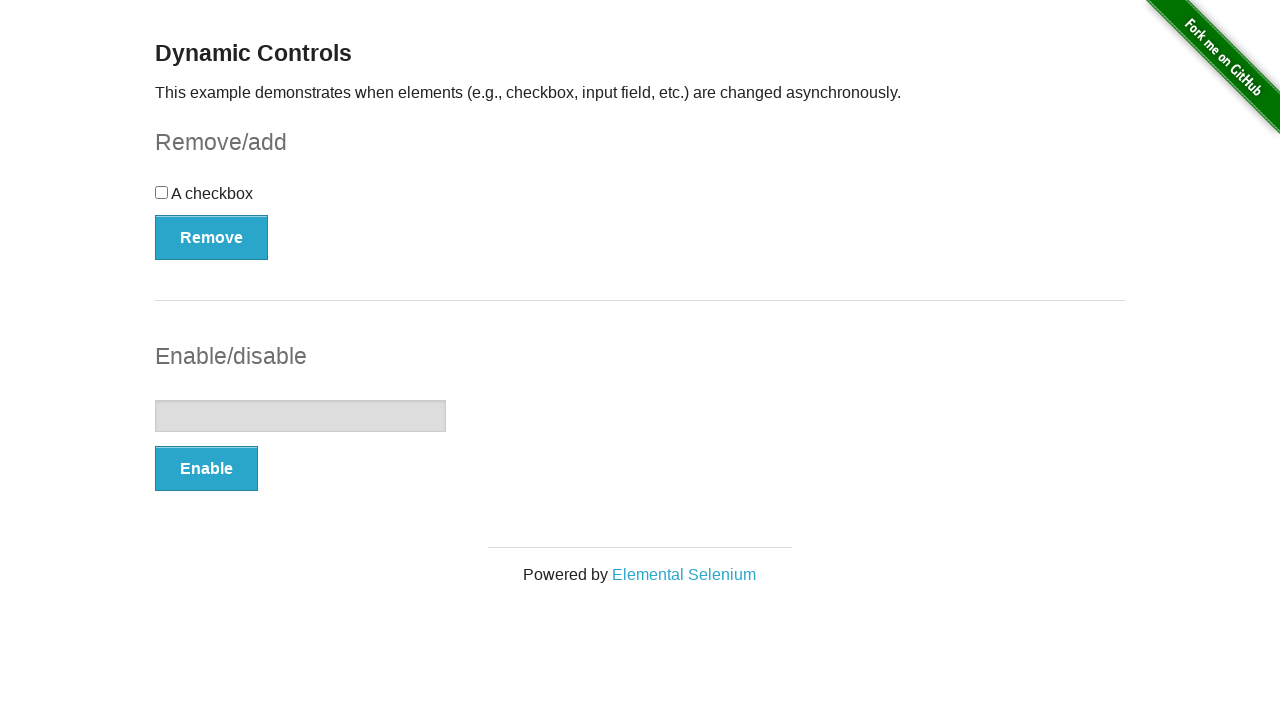

Clicked Remove button to make checkbox disappear at (212, 237) on xpath=//*[text()='Remove']
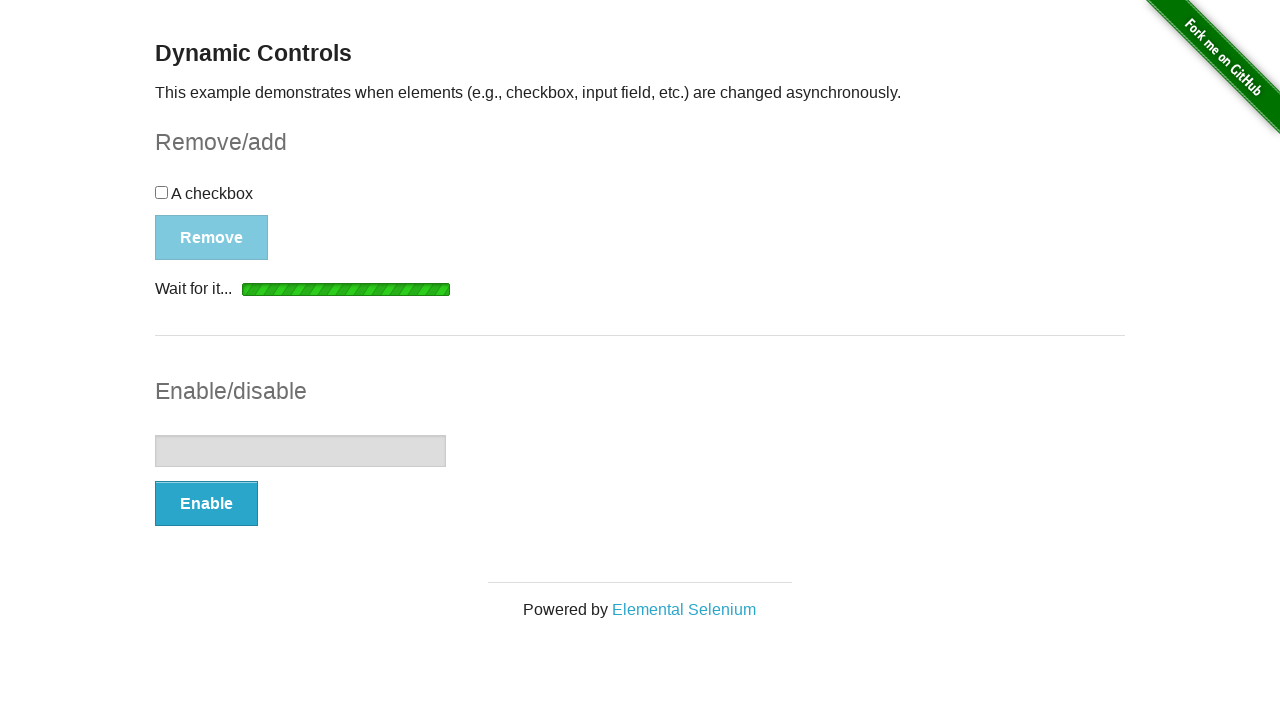

Waited for 'It's gone!' message to appear
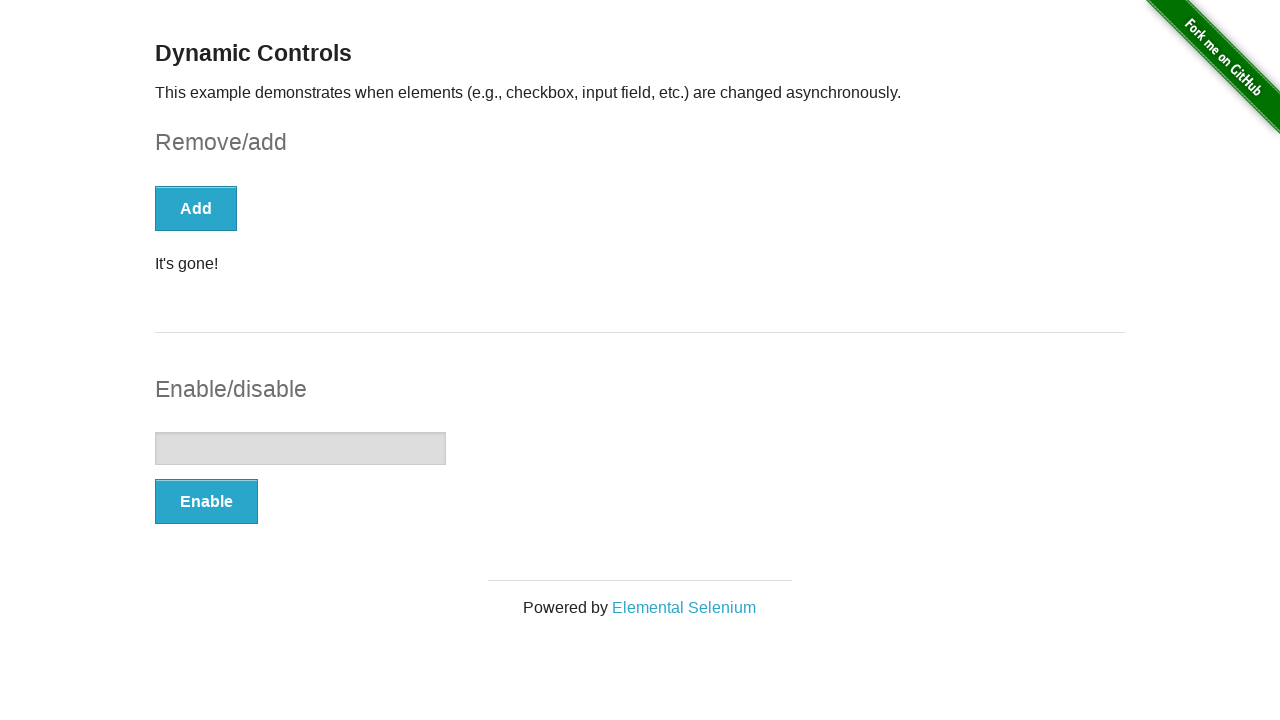

Verified 'It's gone!' message is visible
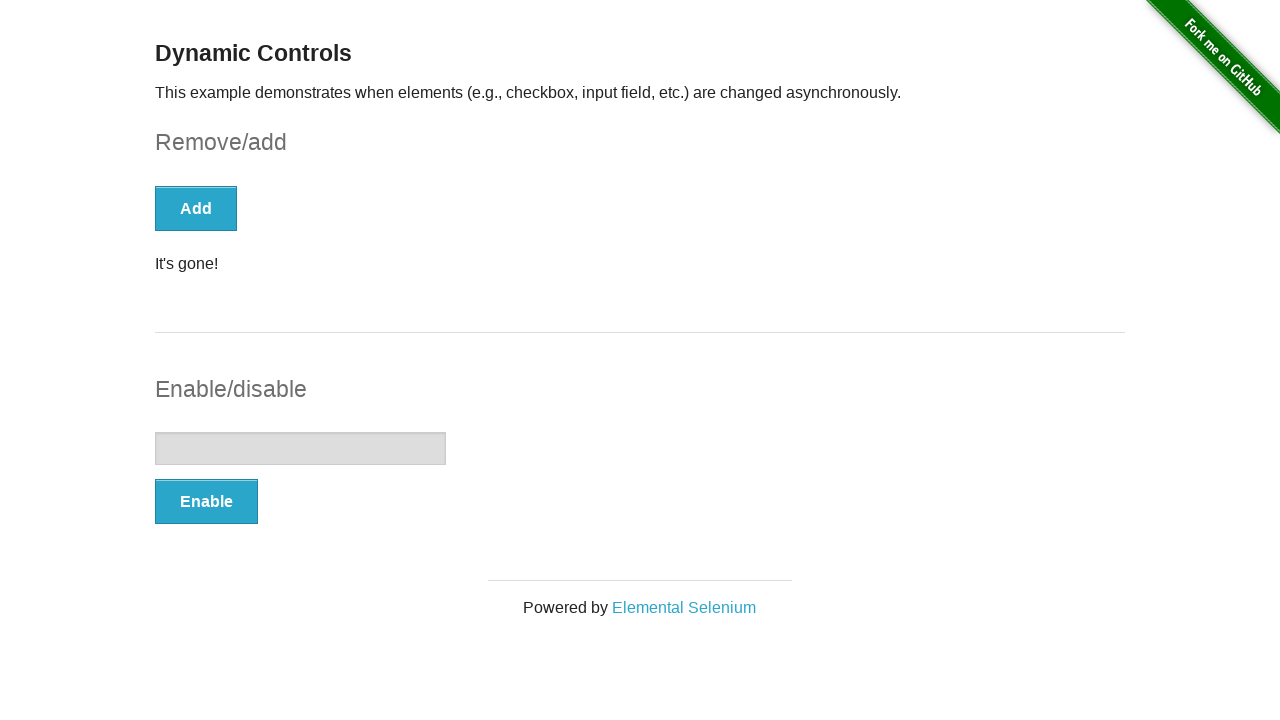

Clicked Add button to restore checkbox at (196, 208) on (//*[@type='button'])[1]
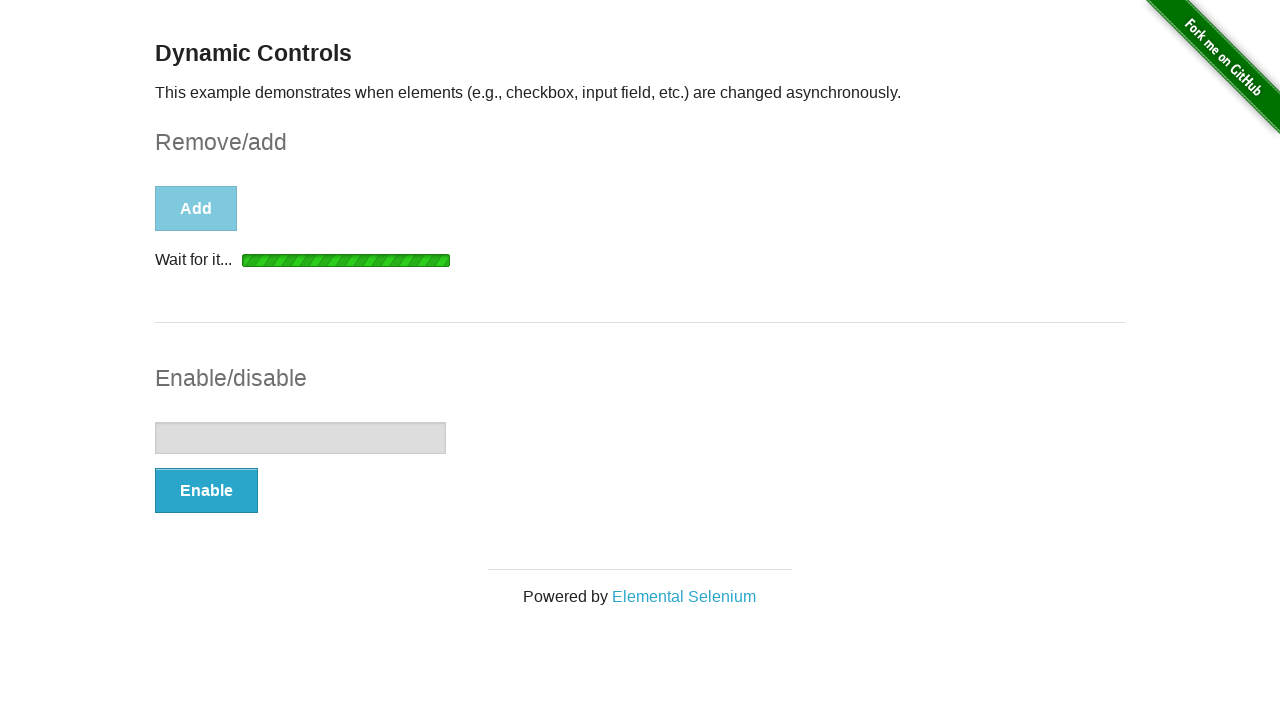

Waited for 'It's back!' message to appear
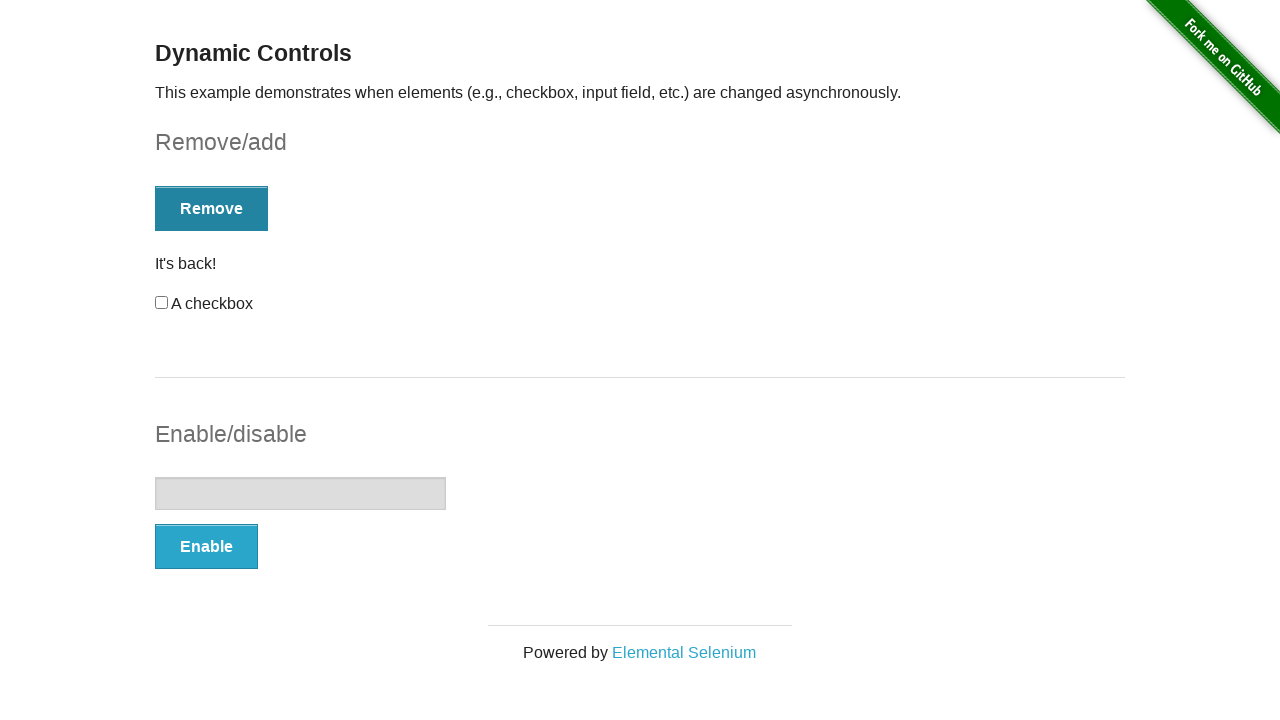

Verified 'It's back!' message is visible
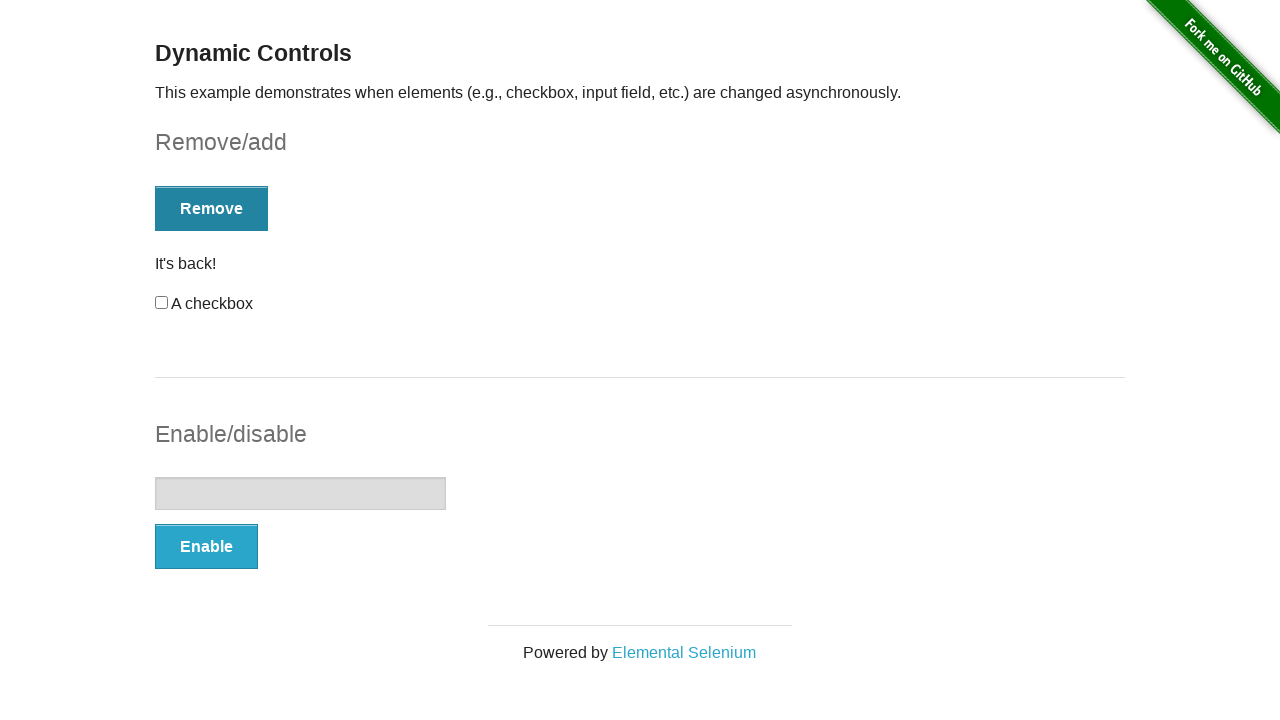

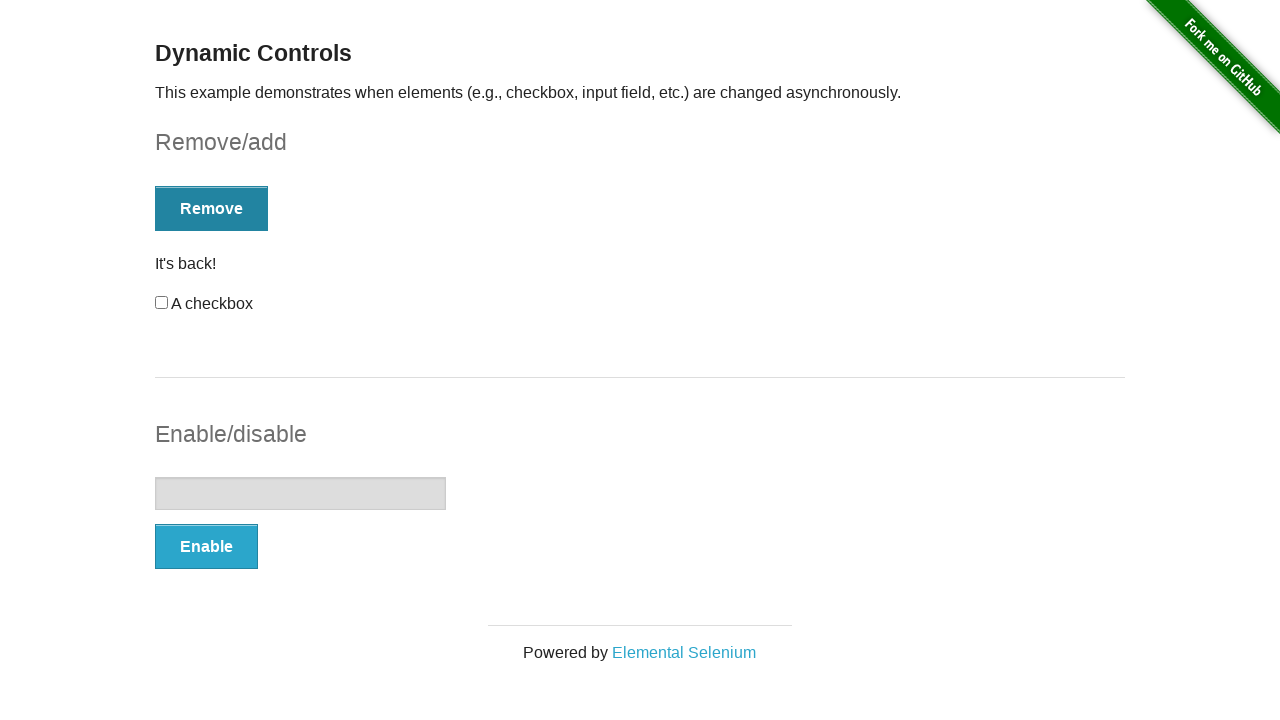